Tests web table interaction by navigating to a tables practice page and verifying that the table structure (rows and columns) is properly loaded and accessible.

Starting URL: https://practice.expandtesting.com/tables

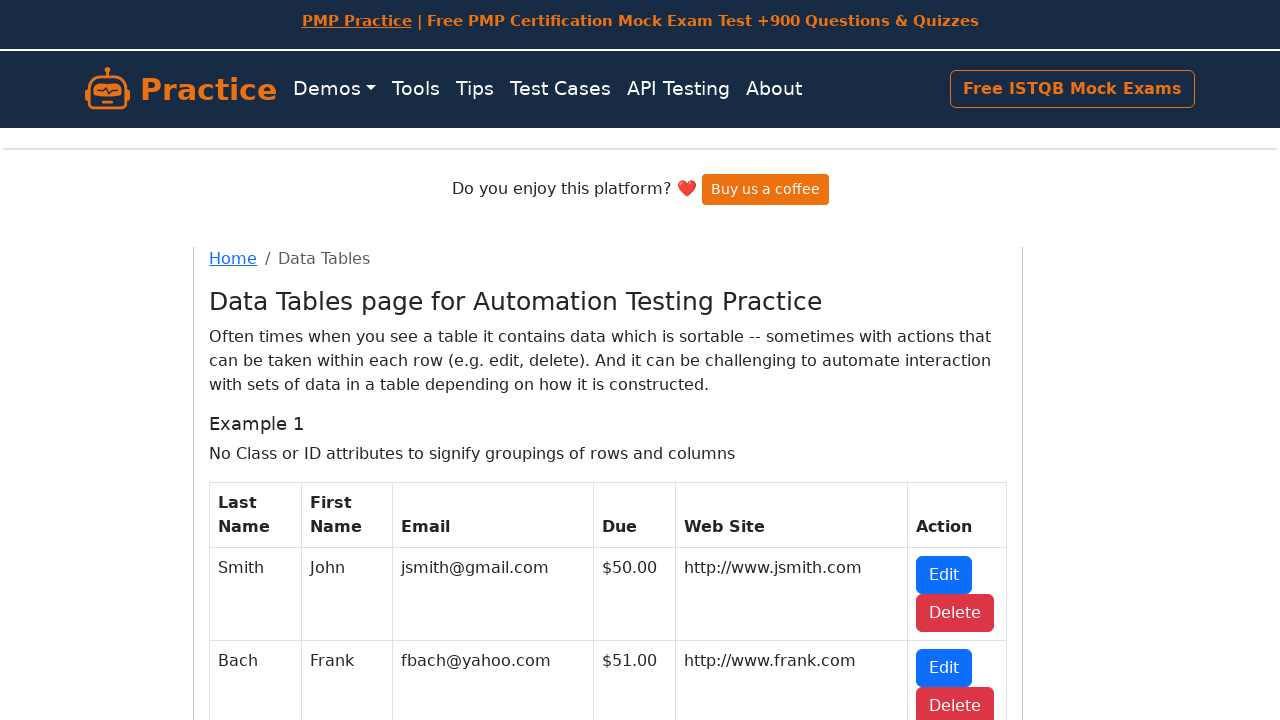

Waited for table with id containing 'table1' to load
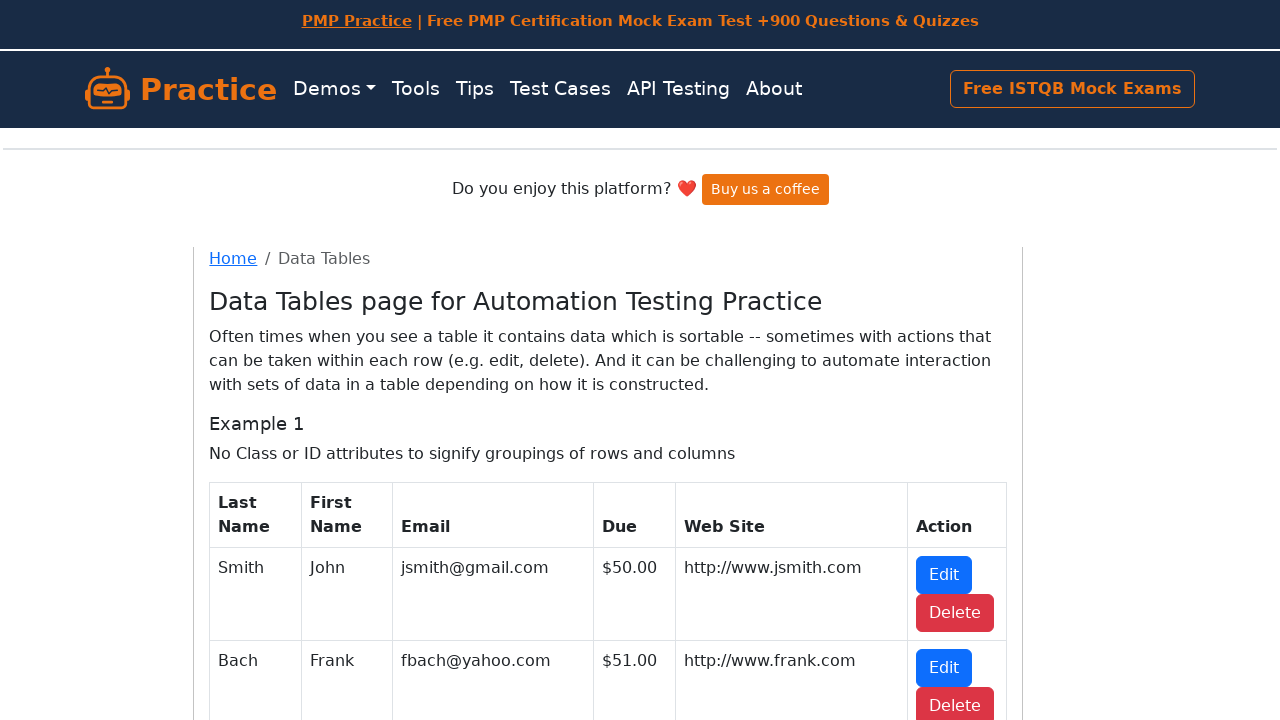

Verified first table row is present
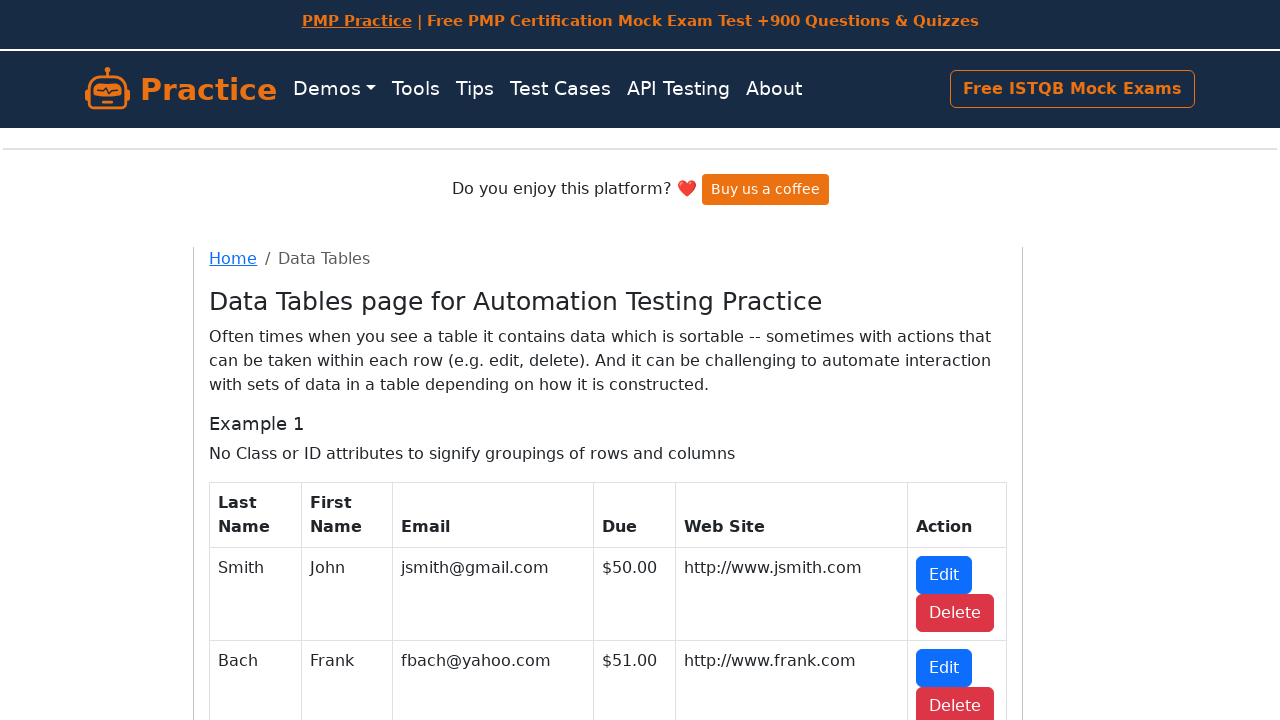

Verified table columns are present in first row
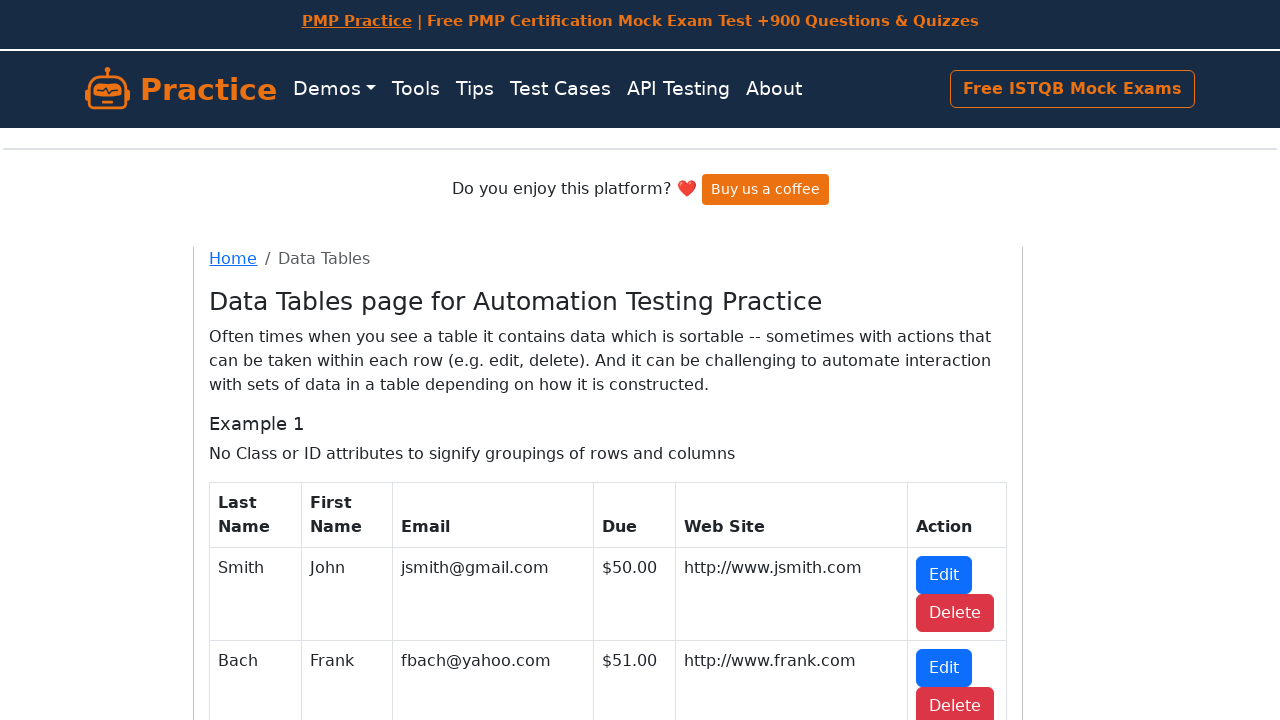

Clicked on cell in table row 2, column 1 to verify interactivity at (256, 674) on xpath=//table[contains(@id, 'table1')]/tbody/tr[2]/td[1]
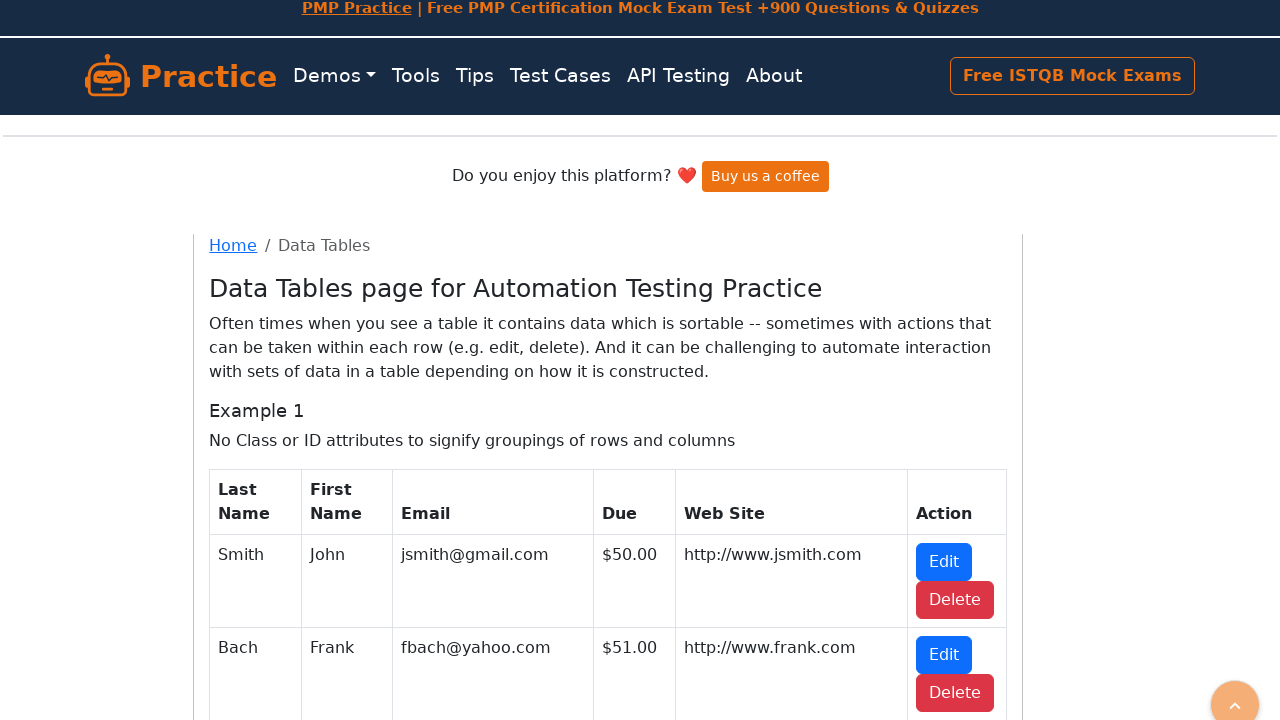

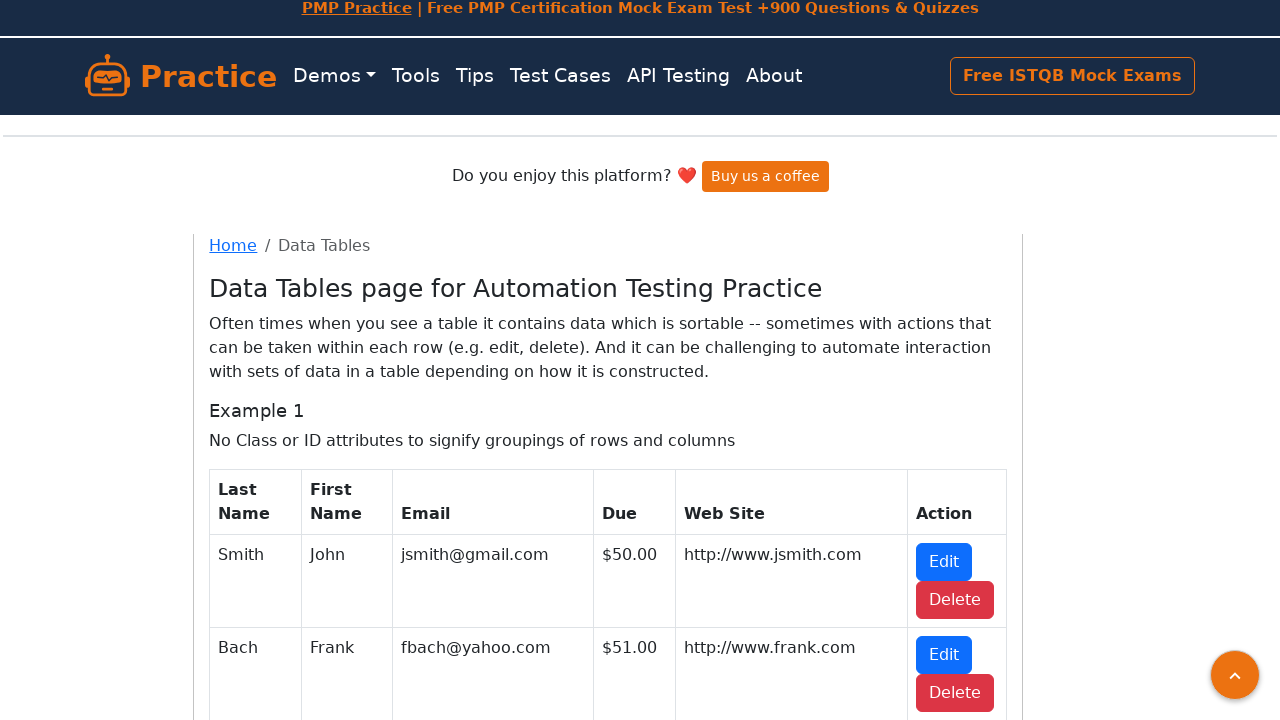